Tests interaction with Shadow DOM elements by scrolling to a specific element and filling a form field inside nested shadow roots

Starting URL: https://selectorshub.com/xpath-practice-page/

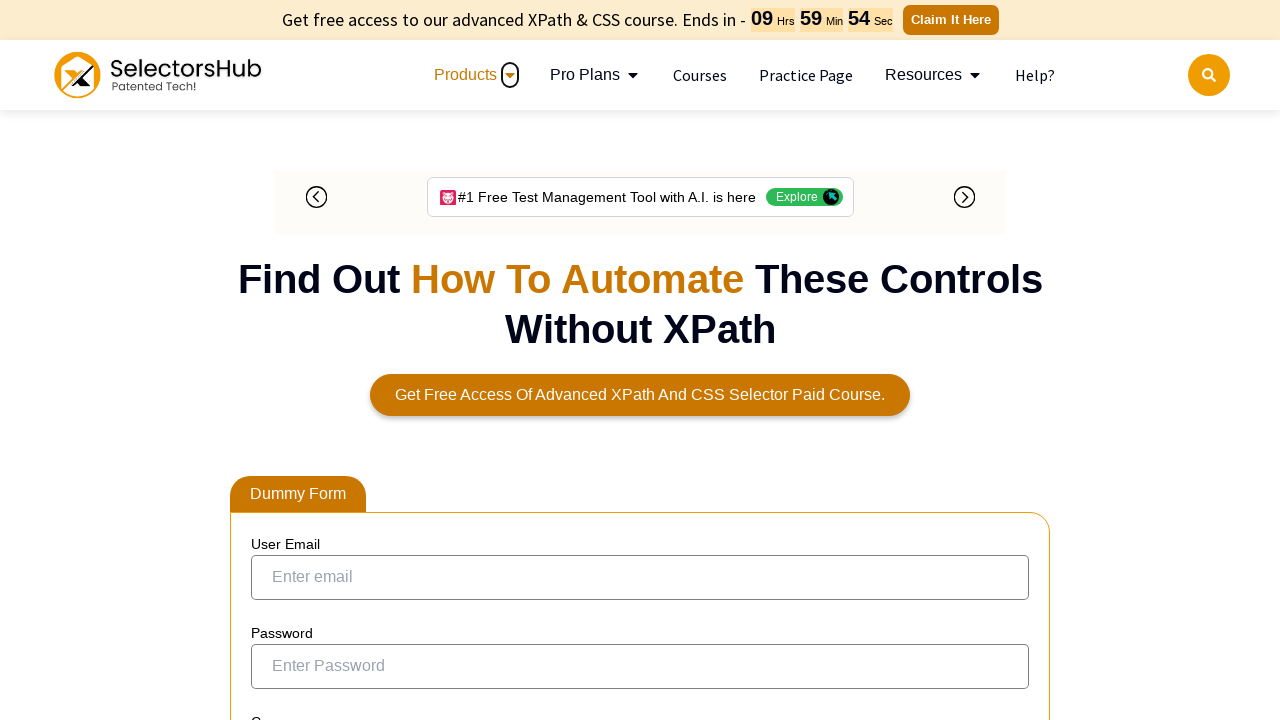

Scrolled to Shadow DOM container element with class 'jackPart'
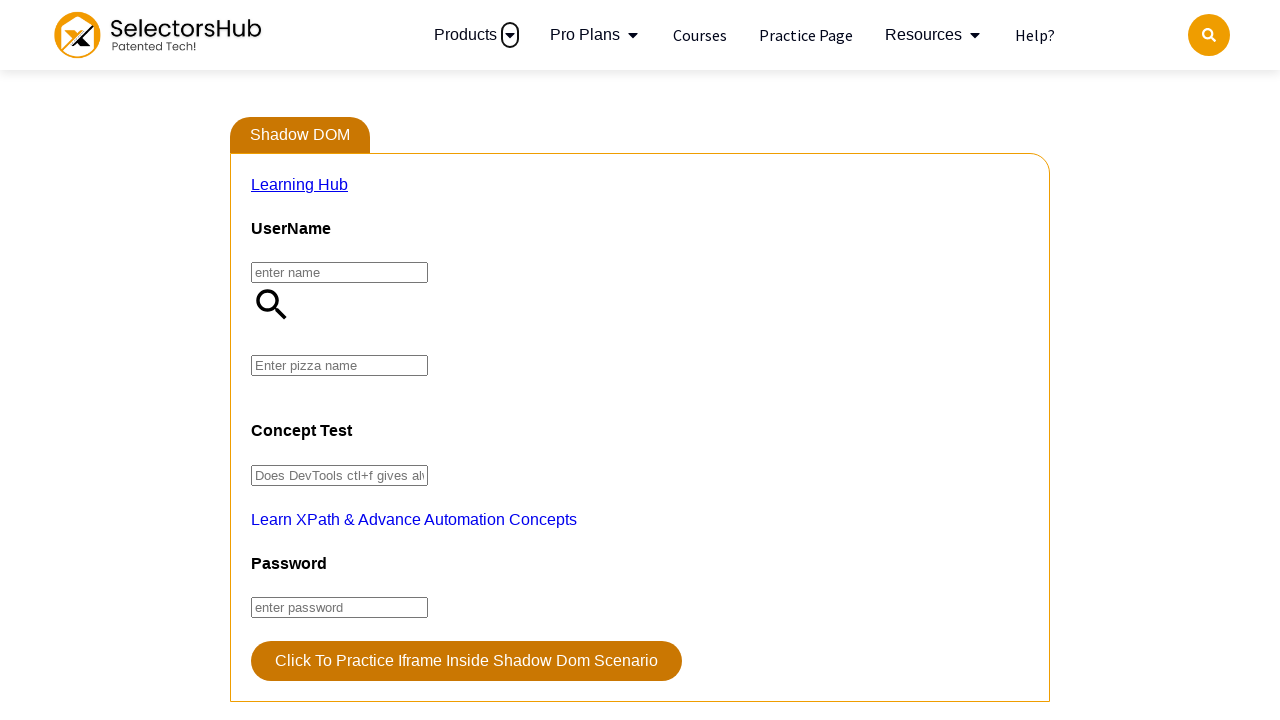

Filled pizza input field inside nested shadow roots with 'Golden Corn'
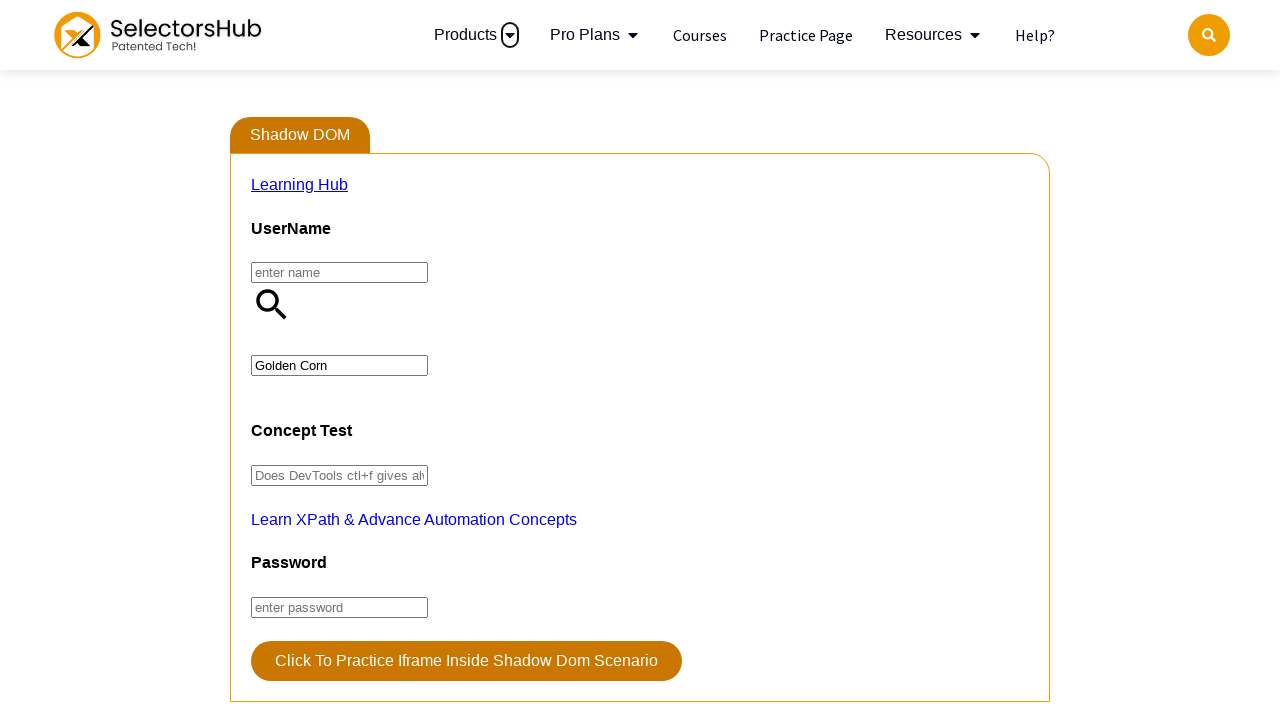

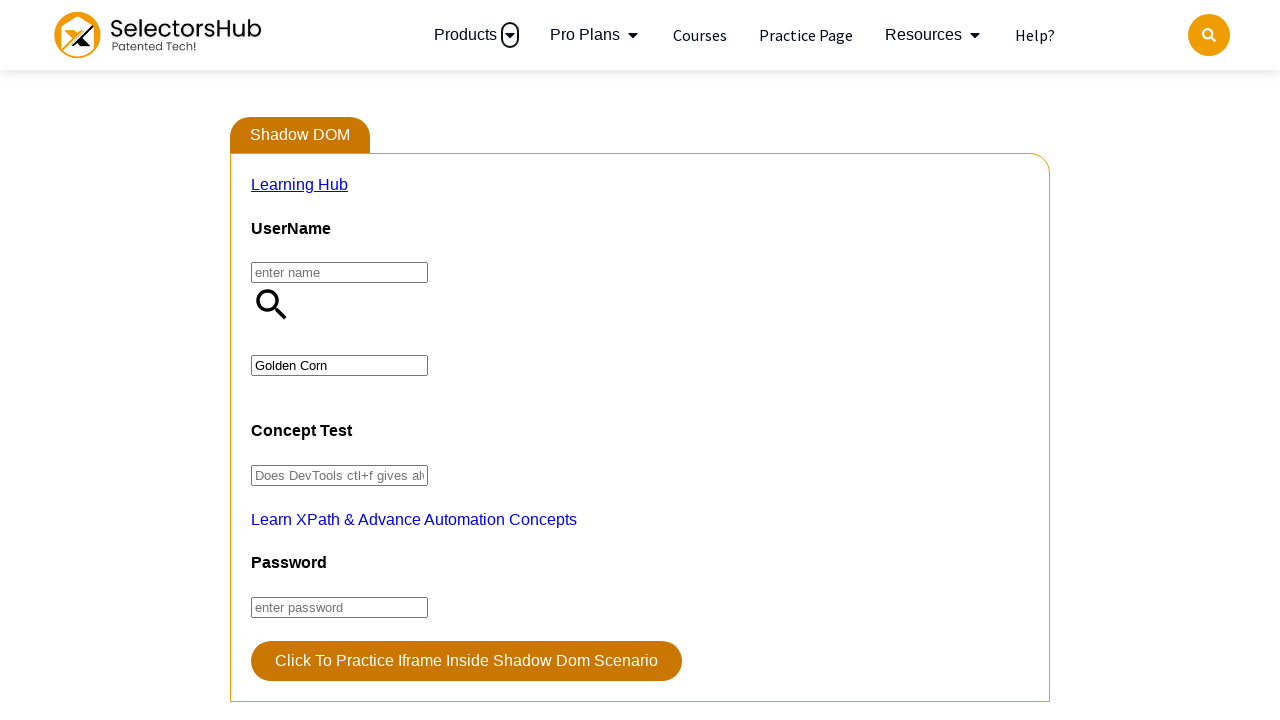